Tests double-click functionality to copy text between input fields and drag-and-drop interaction between elements

Starting URL: https://testautomationpractice.blogspot.com/

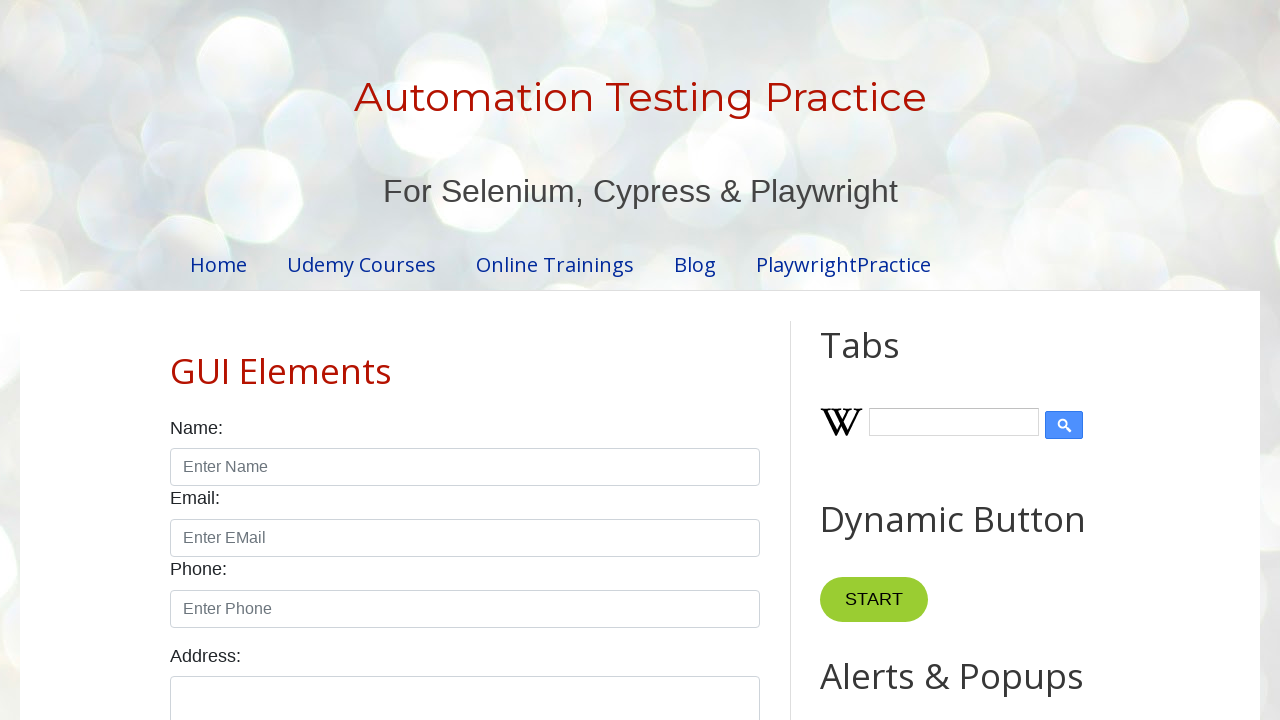

Cleared the first input box on xpath=//input[@value='Hello World!']
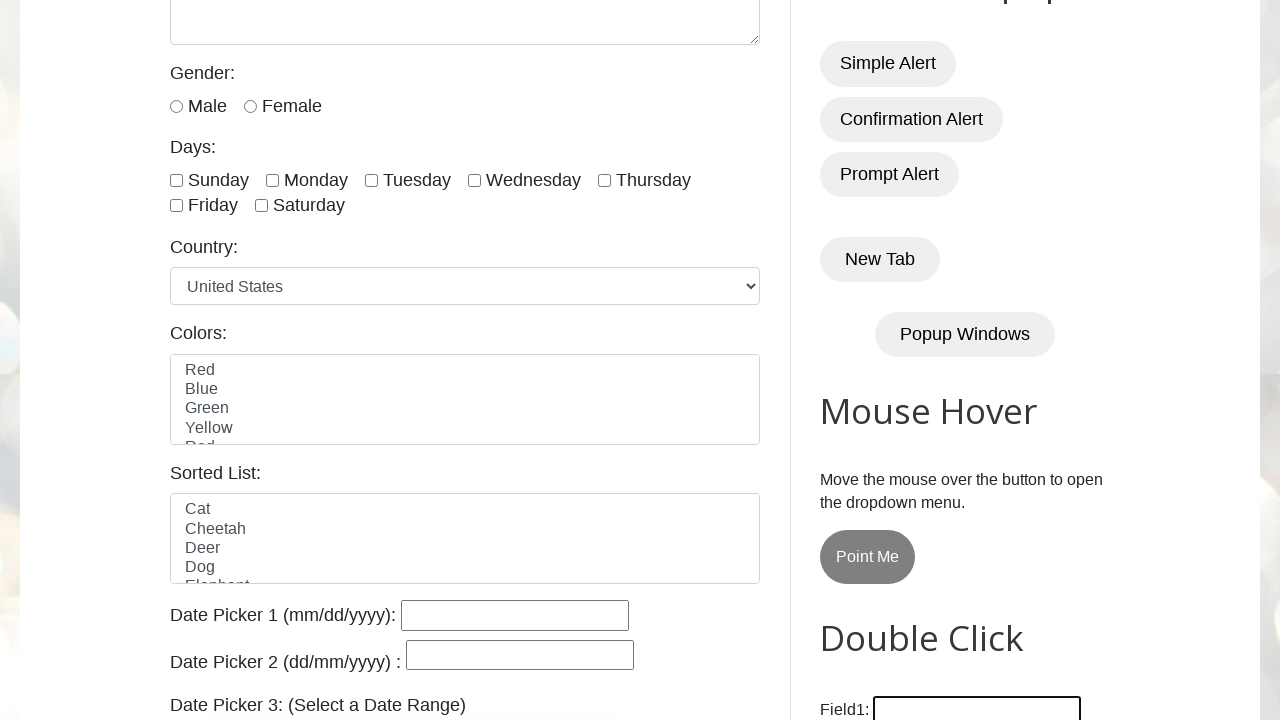

Filled first input box with 'Welcome' on xpath=//input[@value='Hello World!']
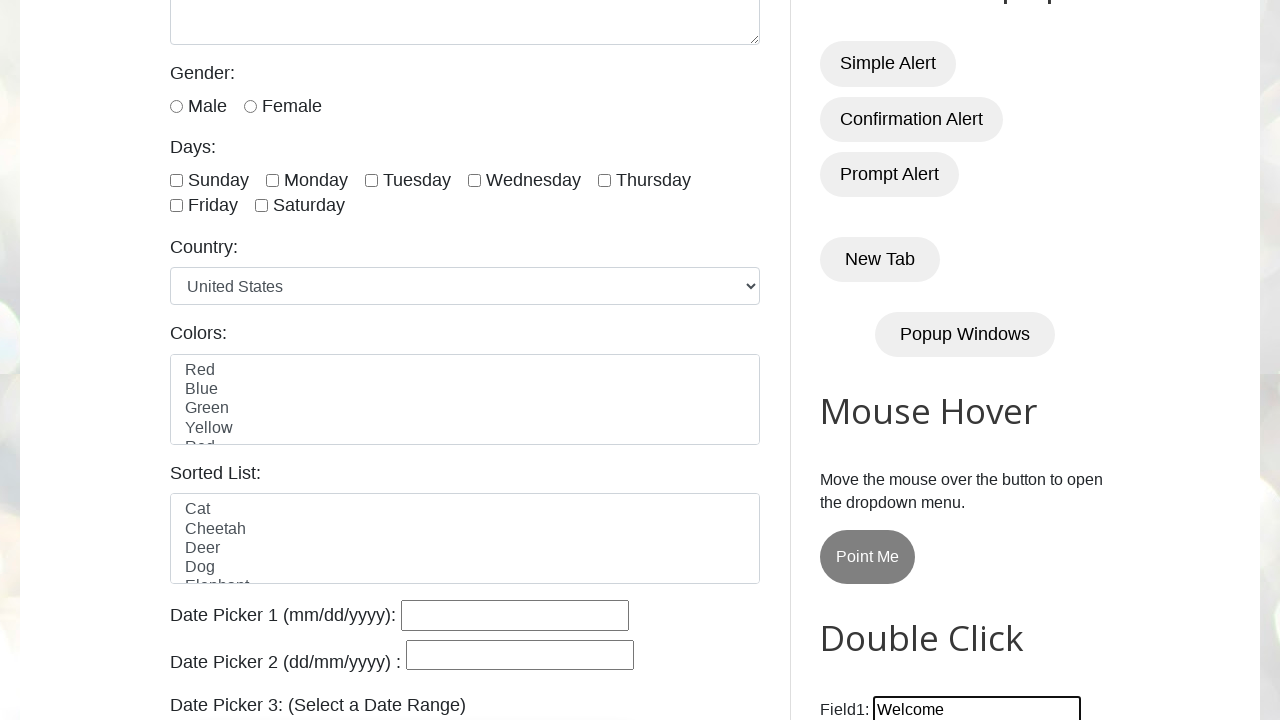

Double-clicked the 'Copy Text' button at (885, 360) on xpath=//button[normalize-space()='Copy Text']
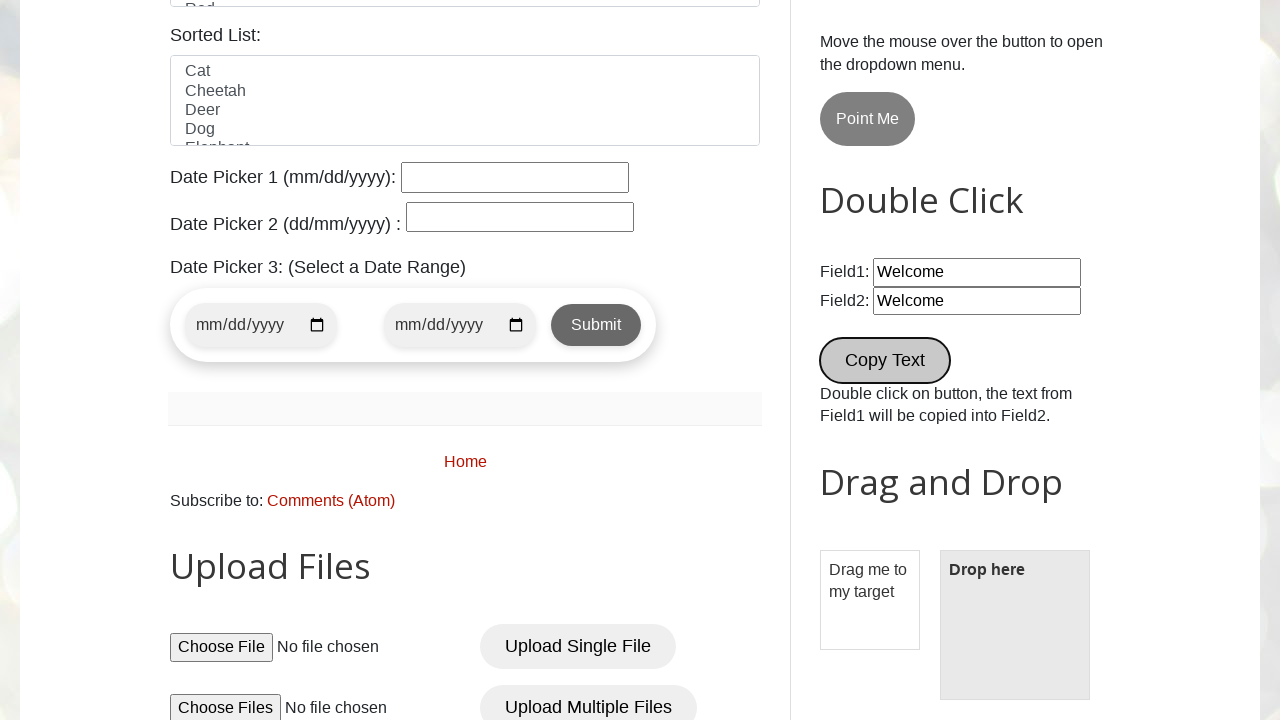

Retrieved copied value from second input box: 'None'
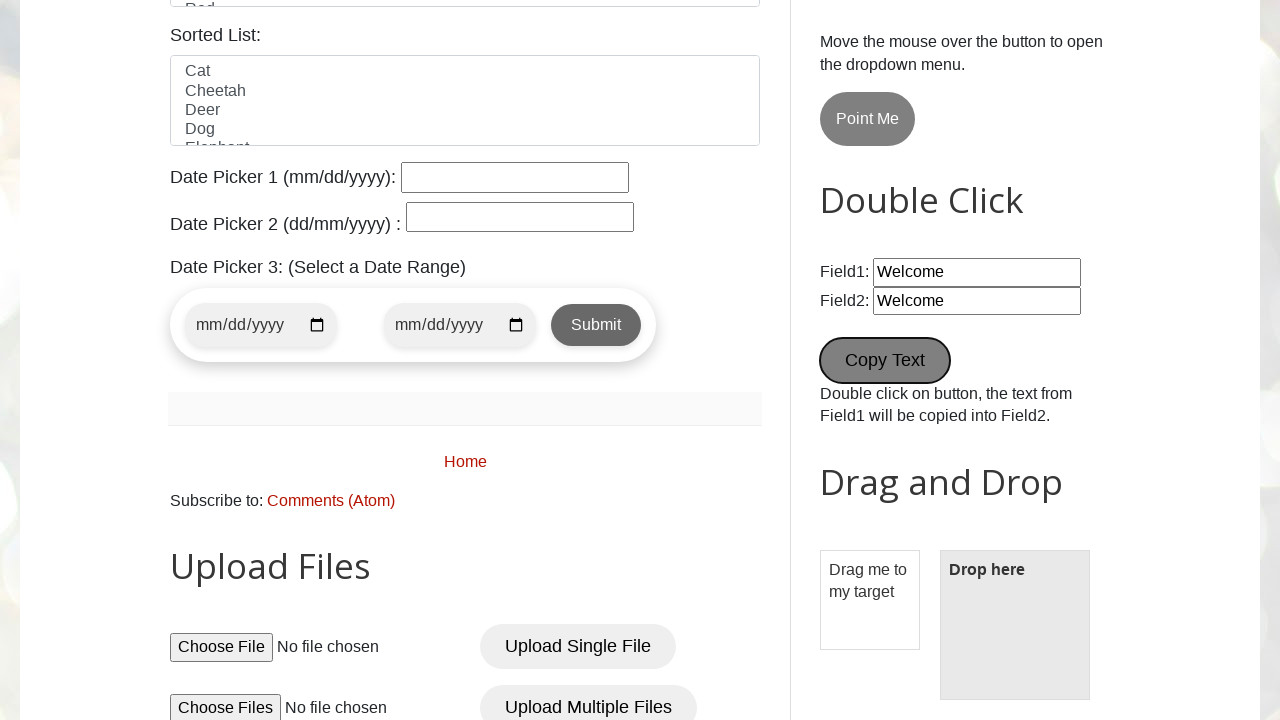

Dragged small element to big element (droppable target) at (1015, 625)
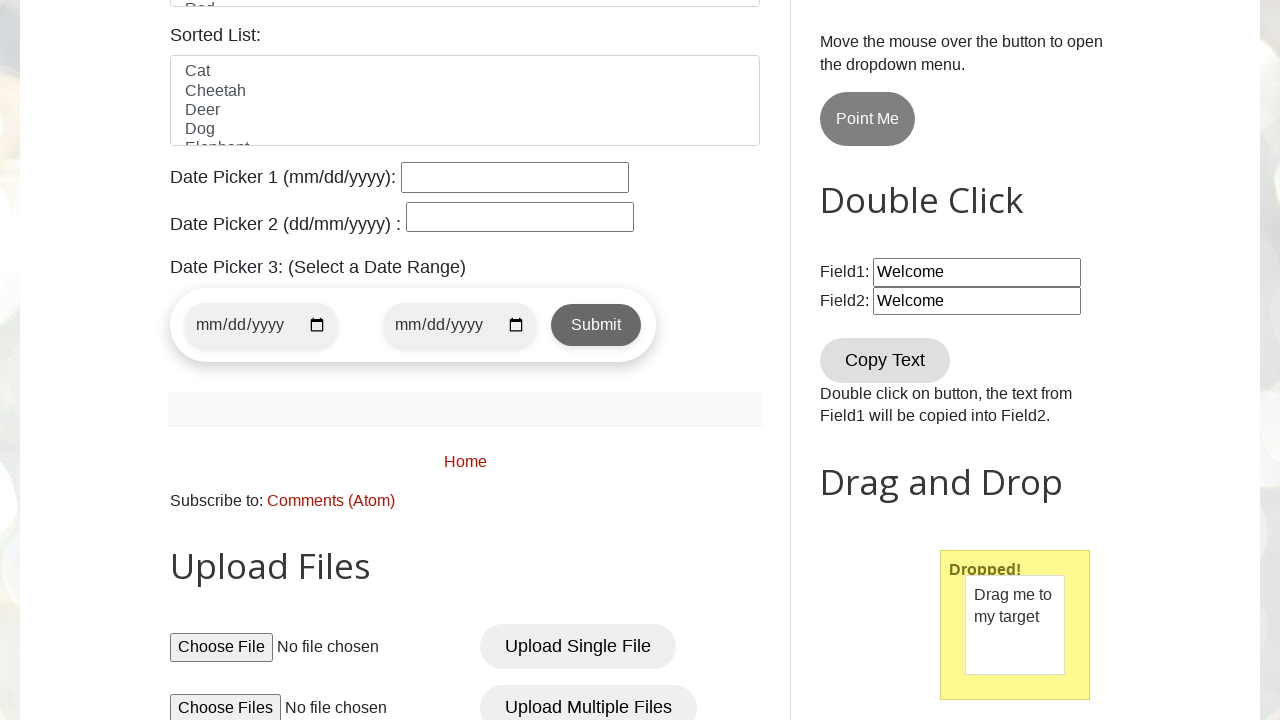

Verified successful drop: 'Dropped!'
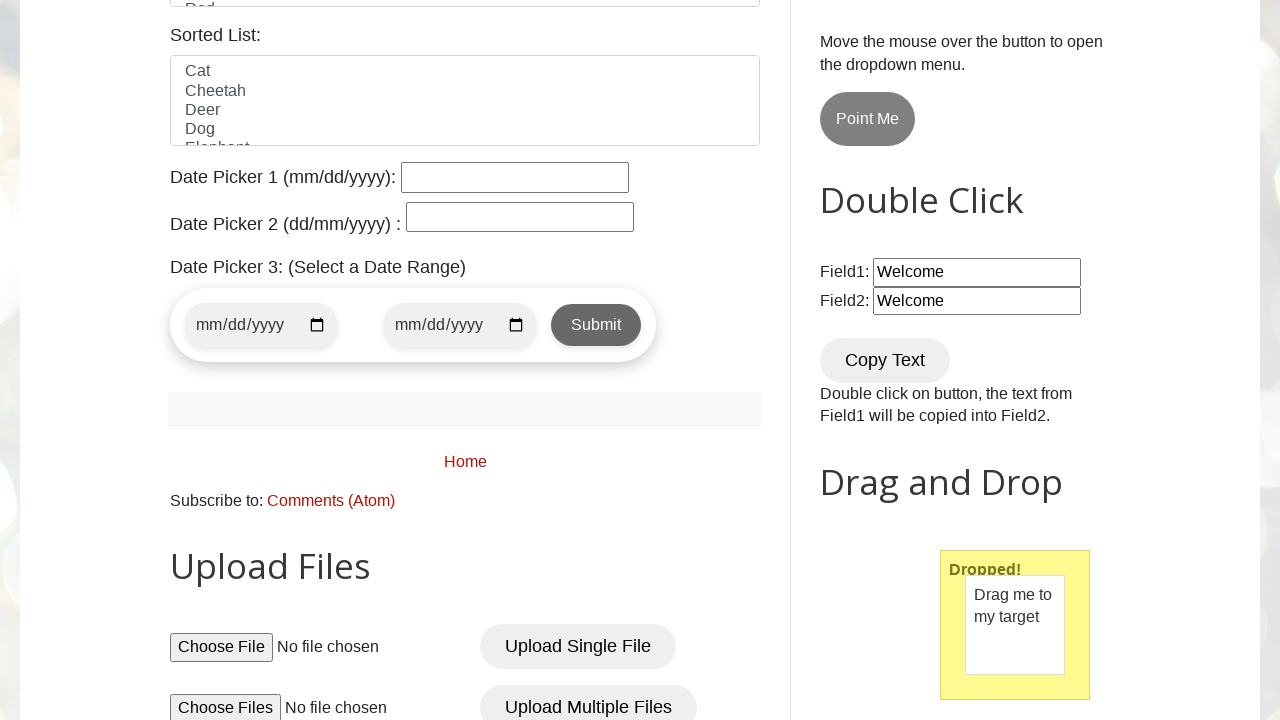

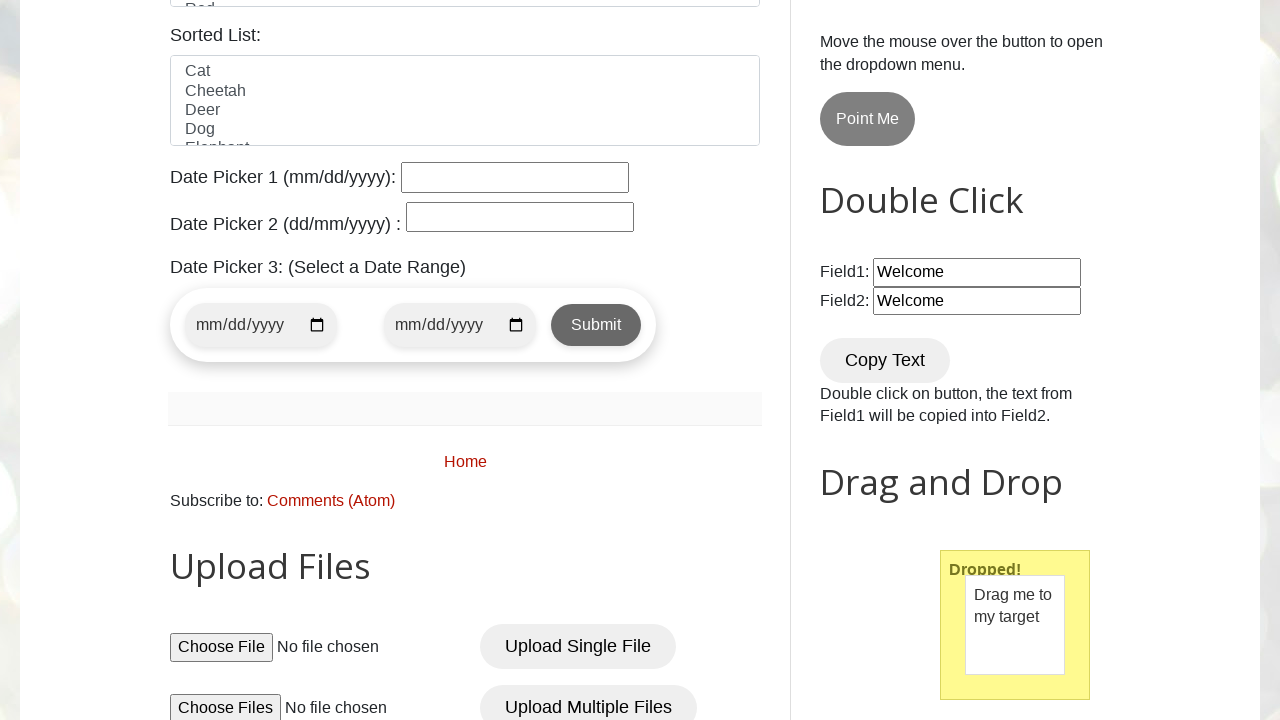